Tests browser tab handling by clicking a button to open a new tab, switching to that tab, verifying its content, and then clicking another button to open an additional tab.

Starting URL: https://training-support.net/webelements/tabs

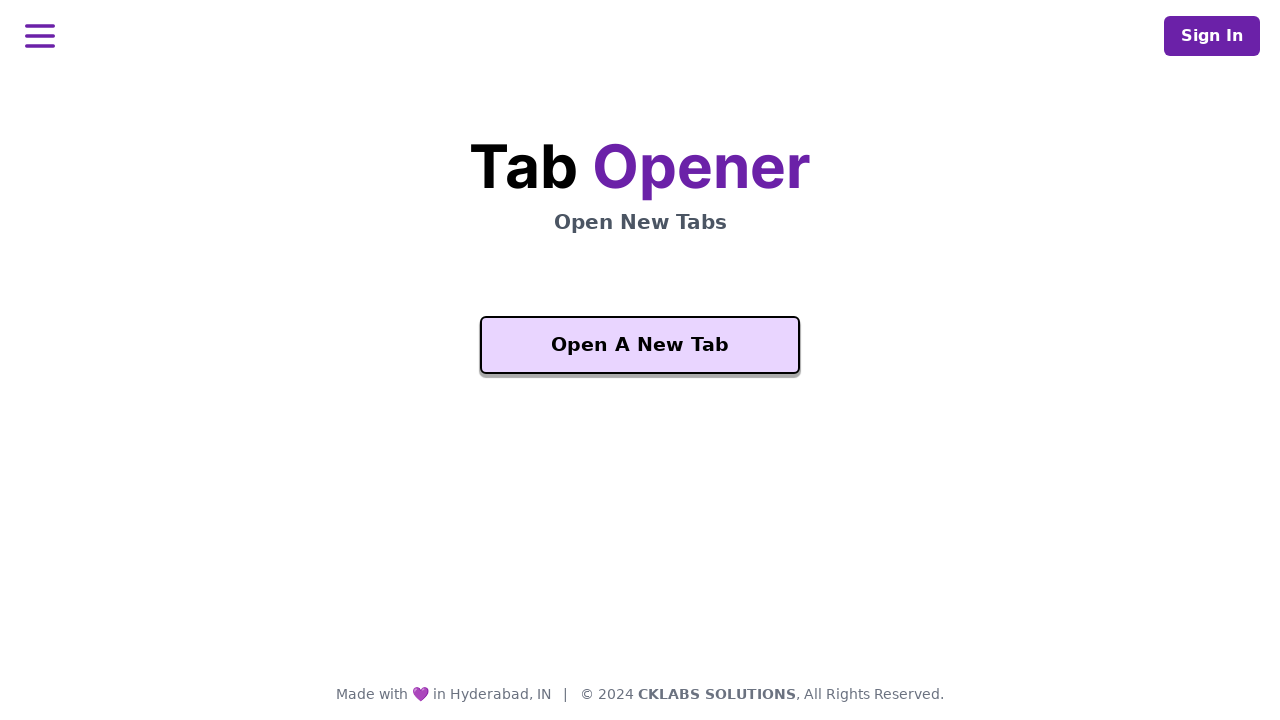

Clicked 'Open A New Tab' button at (640, 345) on xpath=//button[text()='Open A New Tab']
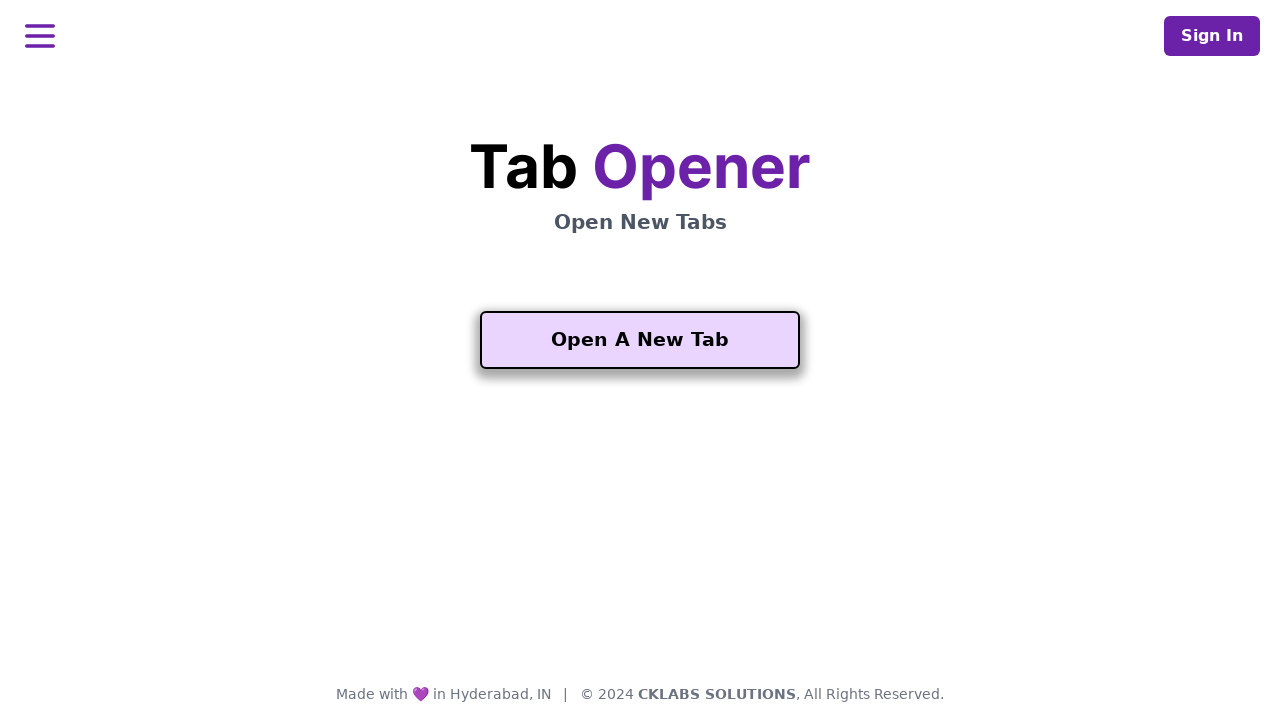

Obtained reference to newly opened tab
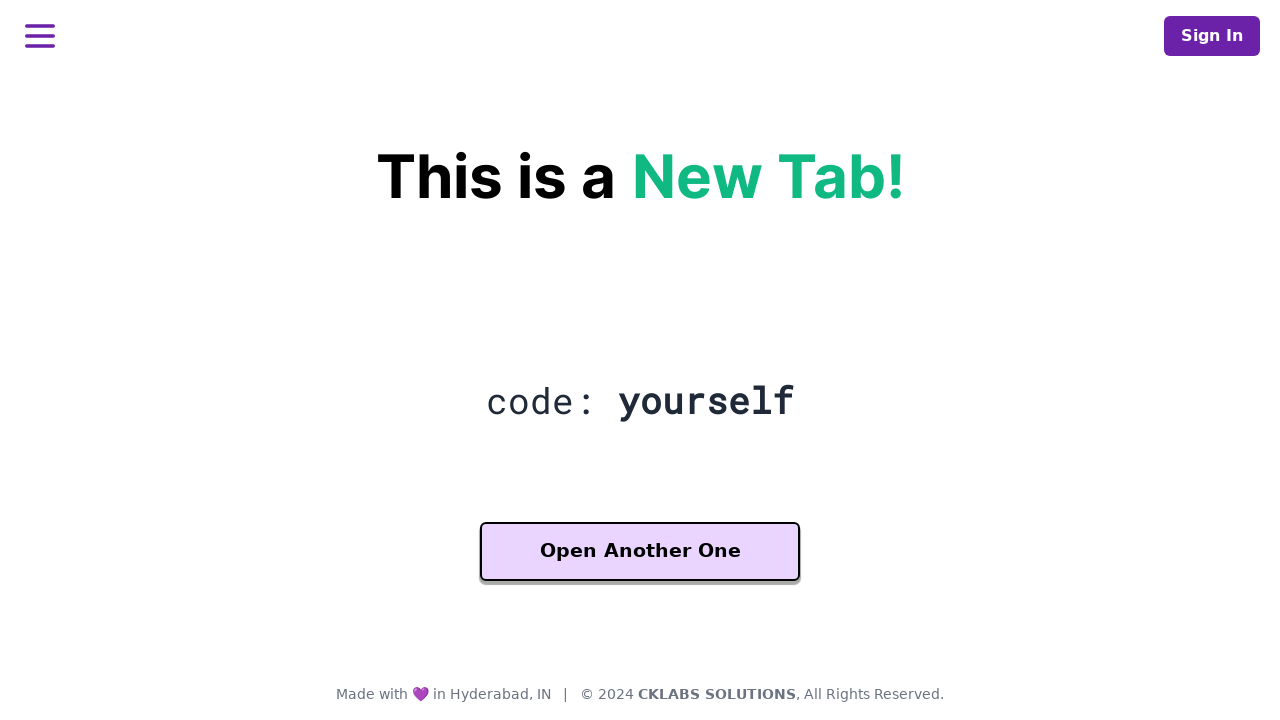

New tab finished loading
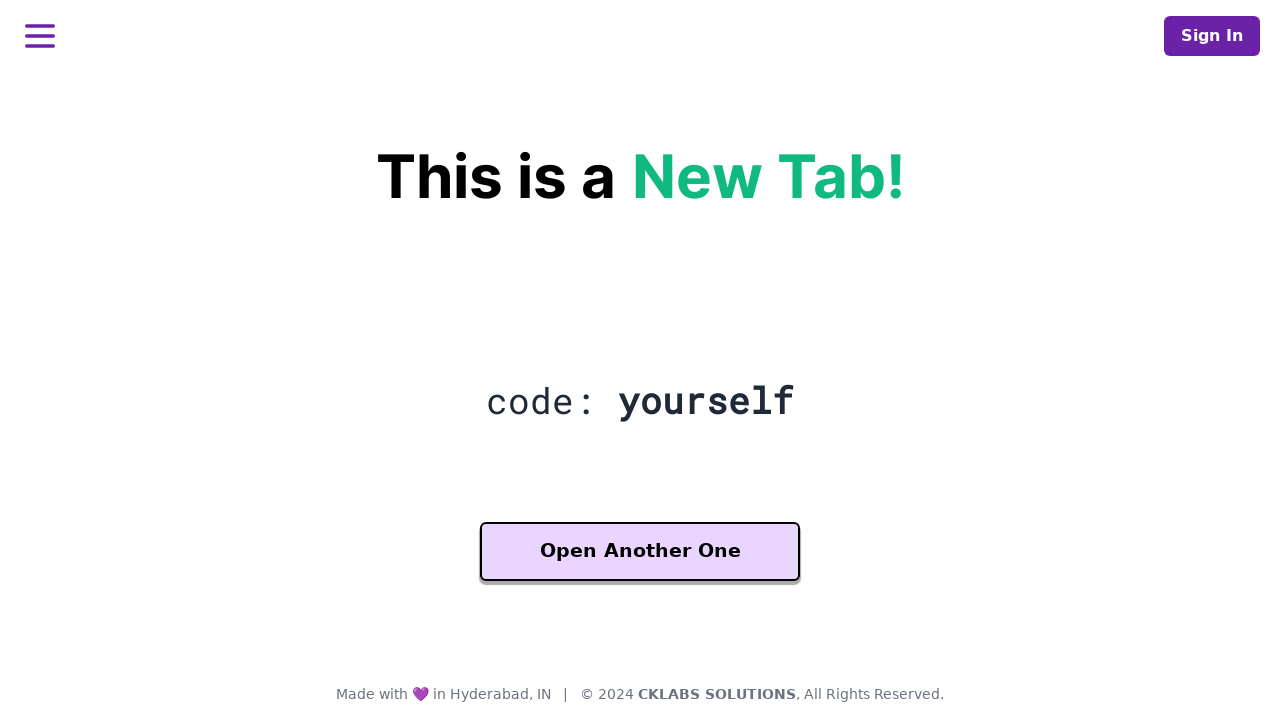

Verified heading element (h2.mt-5) exists on new tab
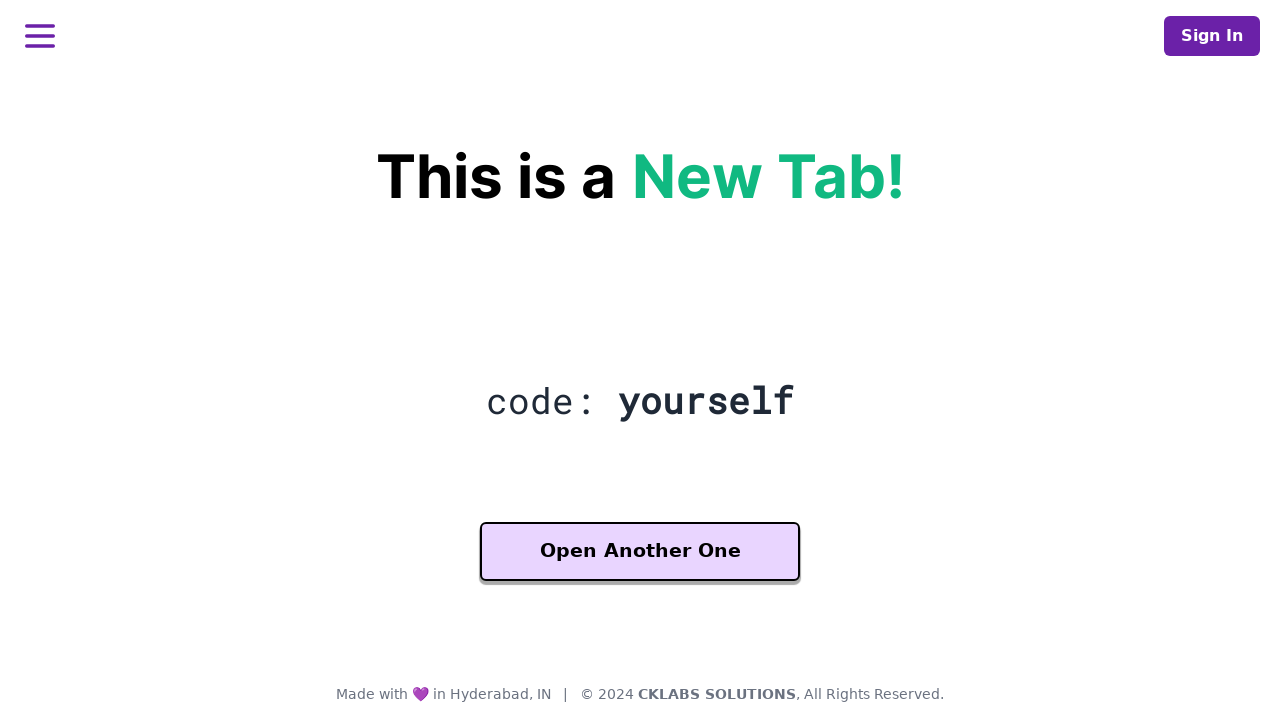

Clicked 'Another One' button on new tab at (640, 552) on xpath=//button[contains(text(), 'Another One')]
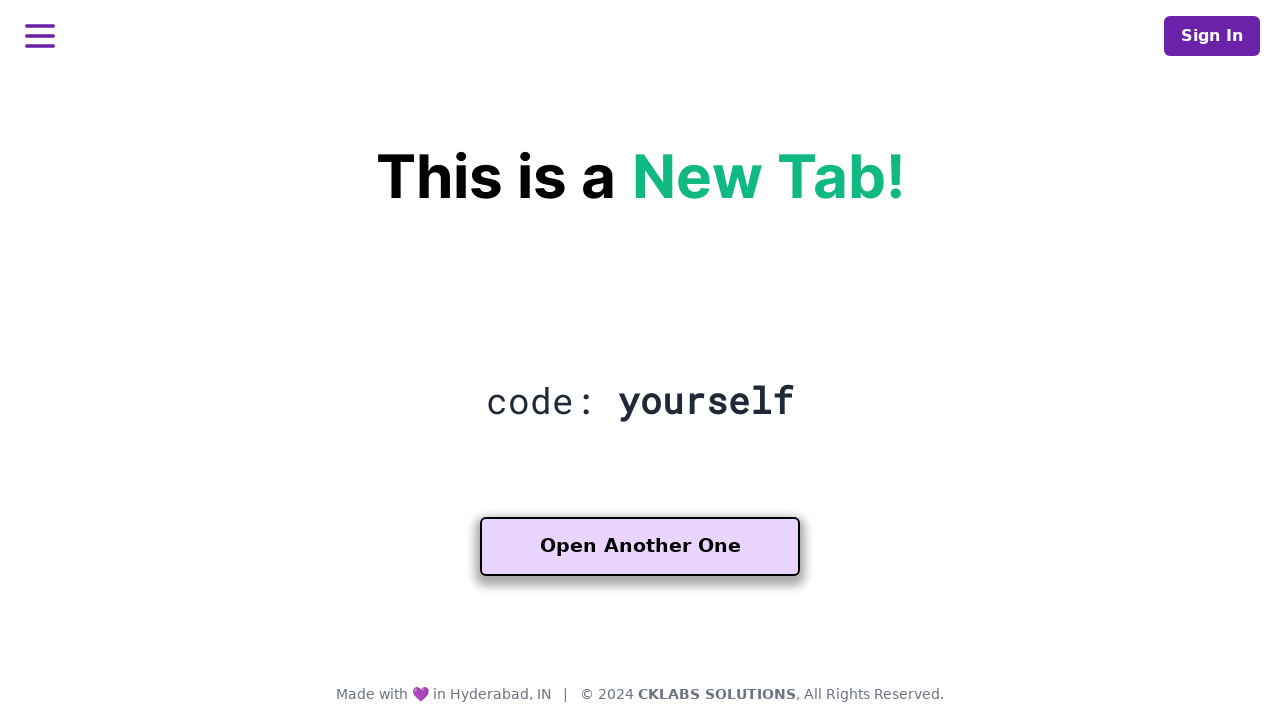

Obtained reference to third tab
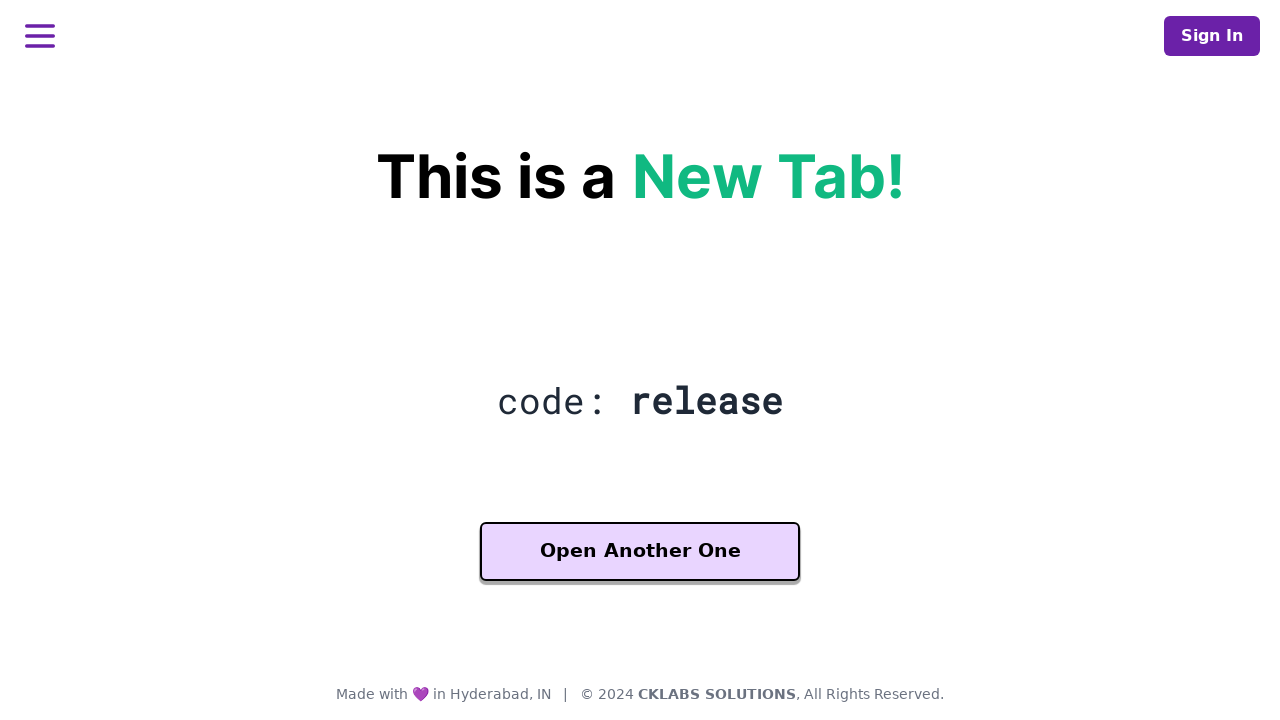

Third tab finished loading
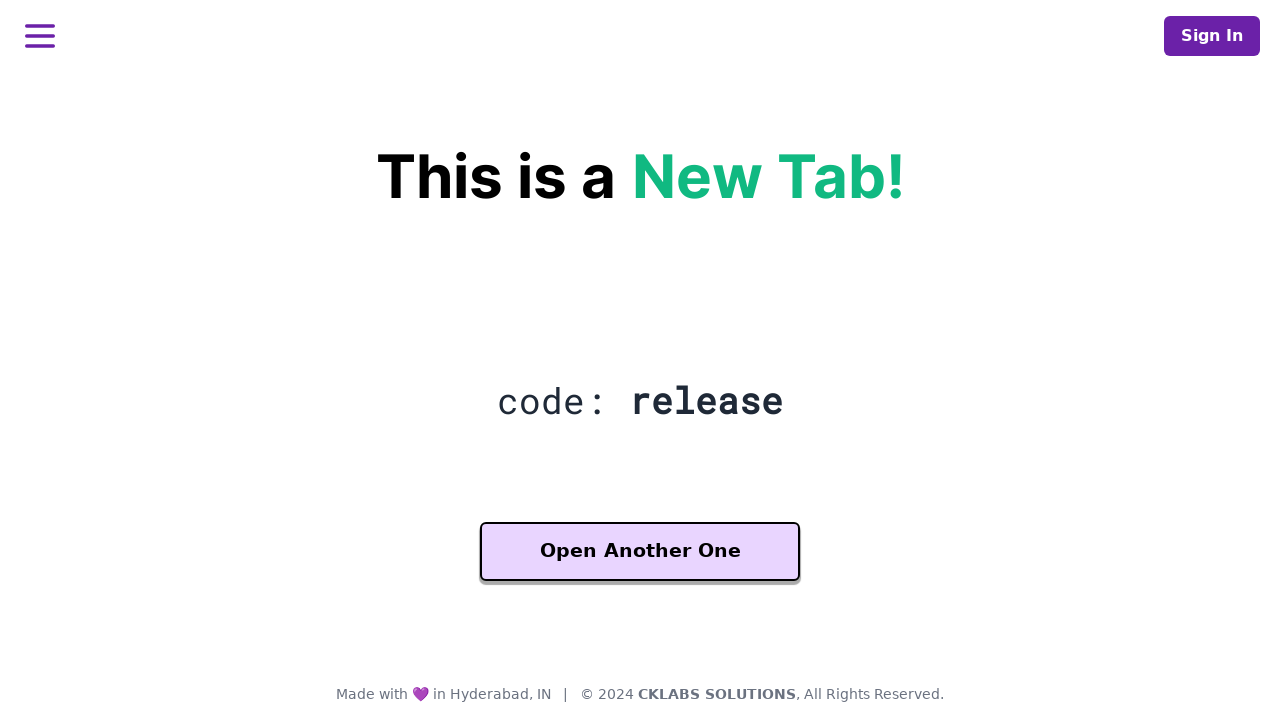

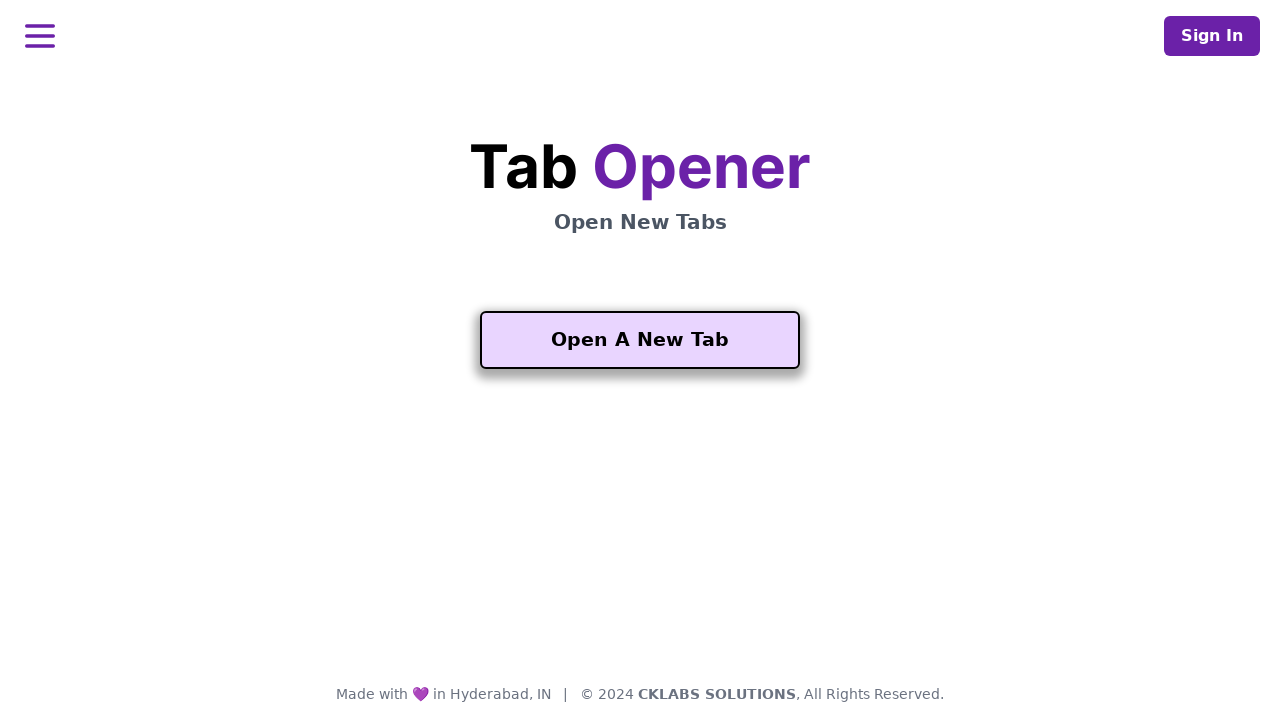